Tests a comprehensive HTML form by filling in username, password, textarea, selecting checkboxes, radio buttons, multi-select options, dropdown, and submitting the form.

Starting URL: https://testpages.herokuapp.com/styled/basic-html-form-test.html

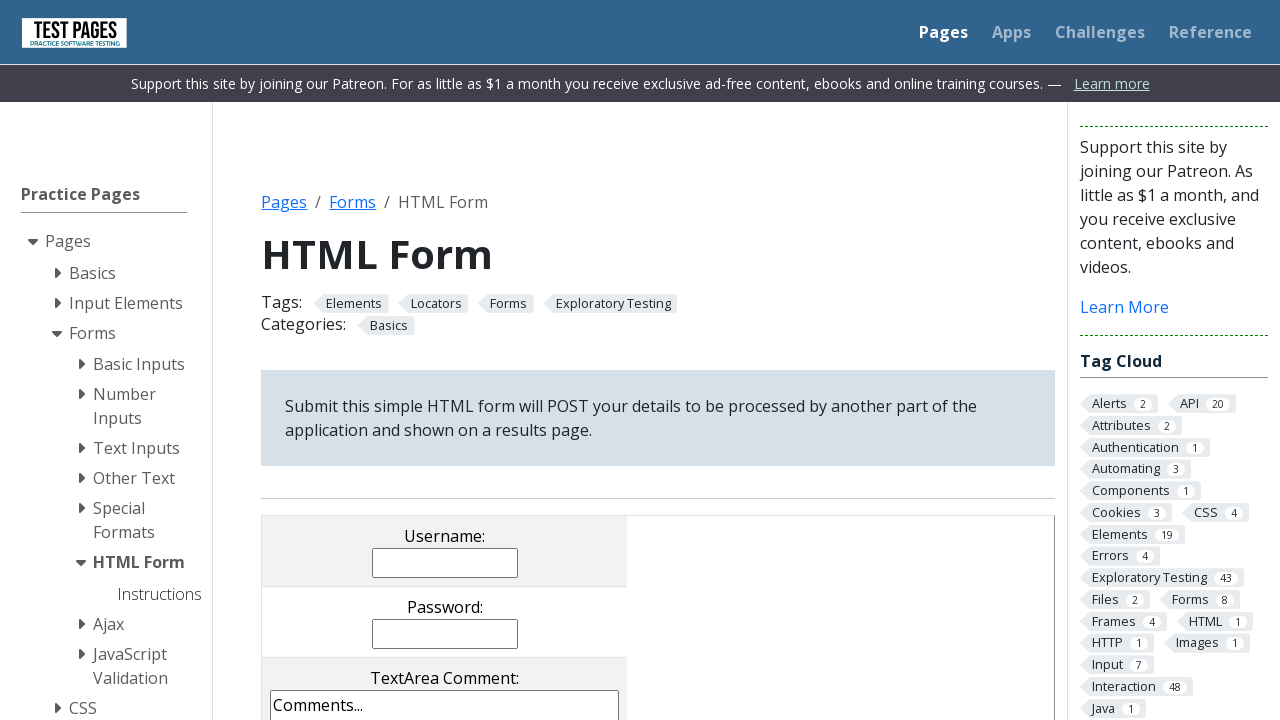

Filled username field with 'Callie Legston' on input[name='username']
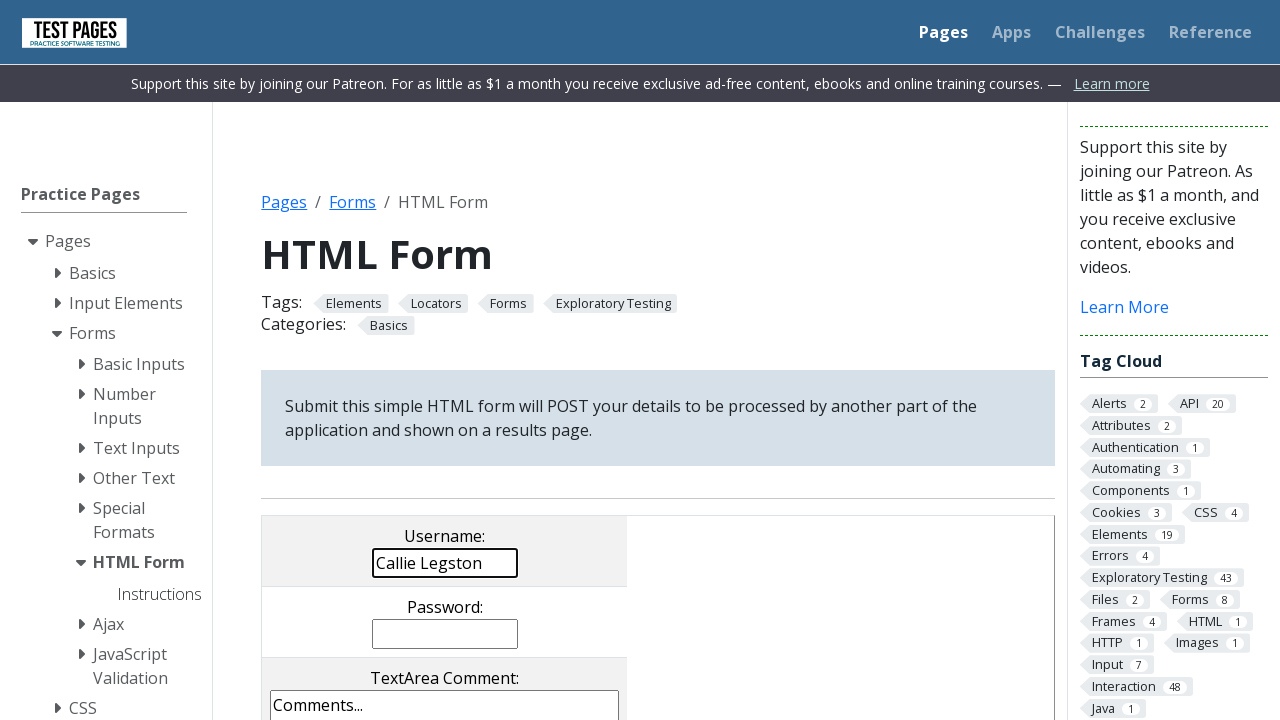

Filled password field with 'anatomiaLuiGrey' on input[name='password']
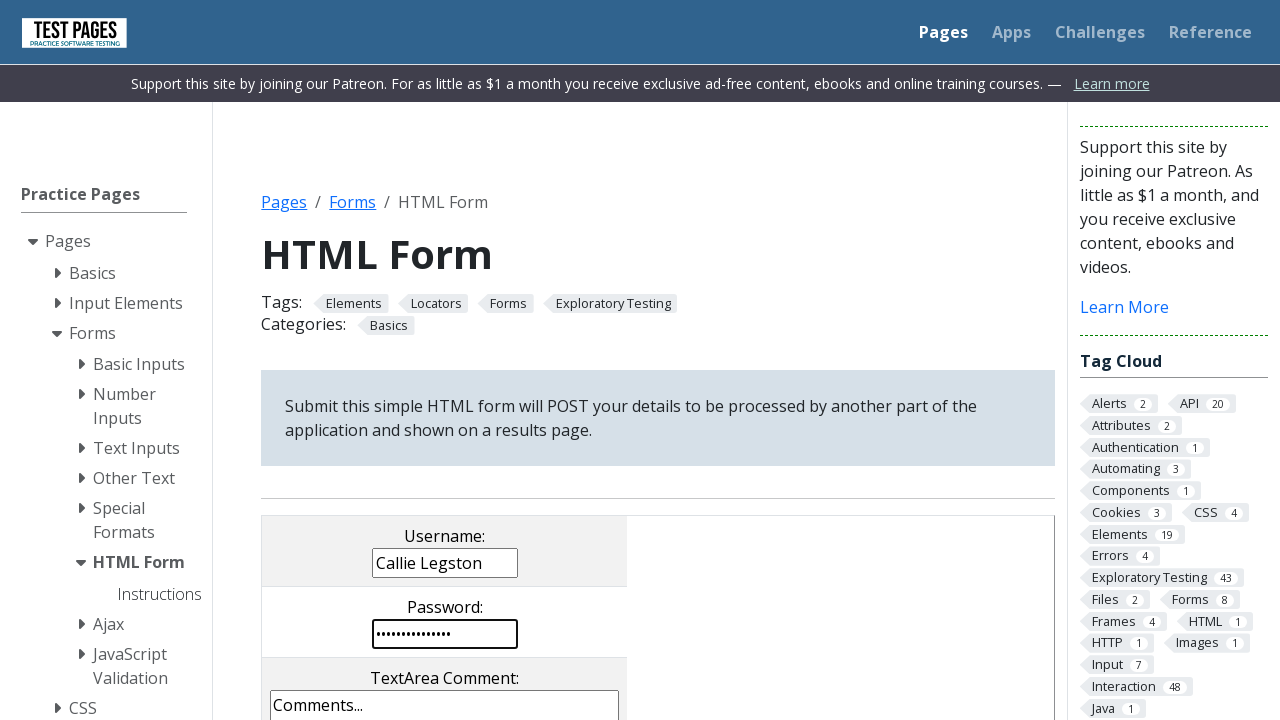

Filled comments textarea with 'This is a test text' on textarea[name='comments']
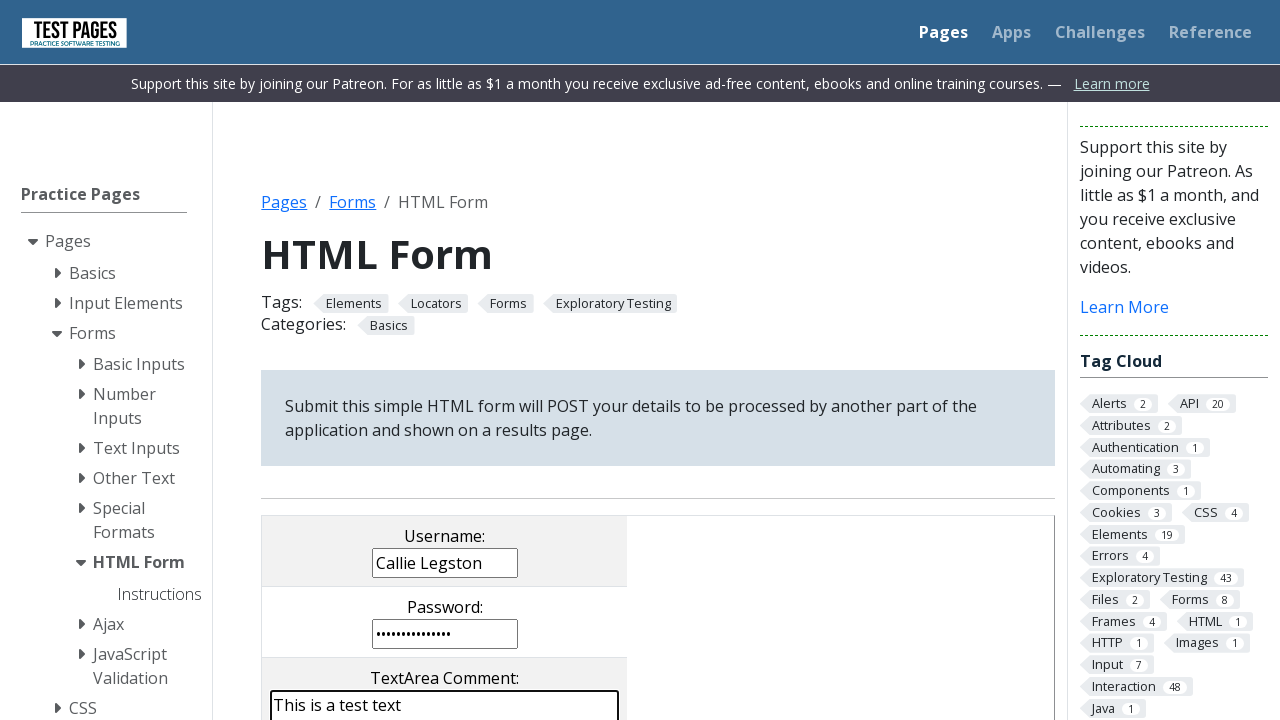

Clicked second checkbox at (402, 360) on input[name='checkboxes[]'] >> nth=1
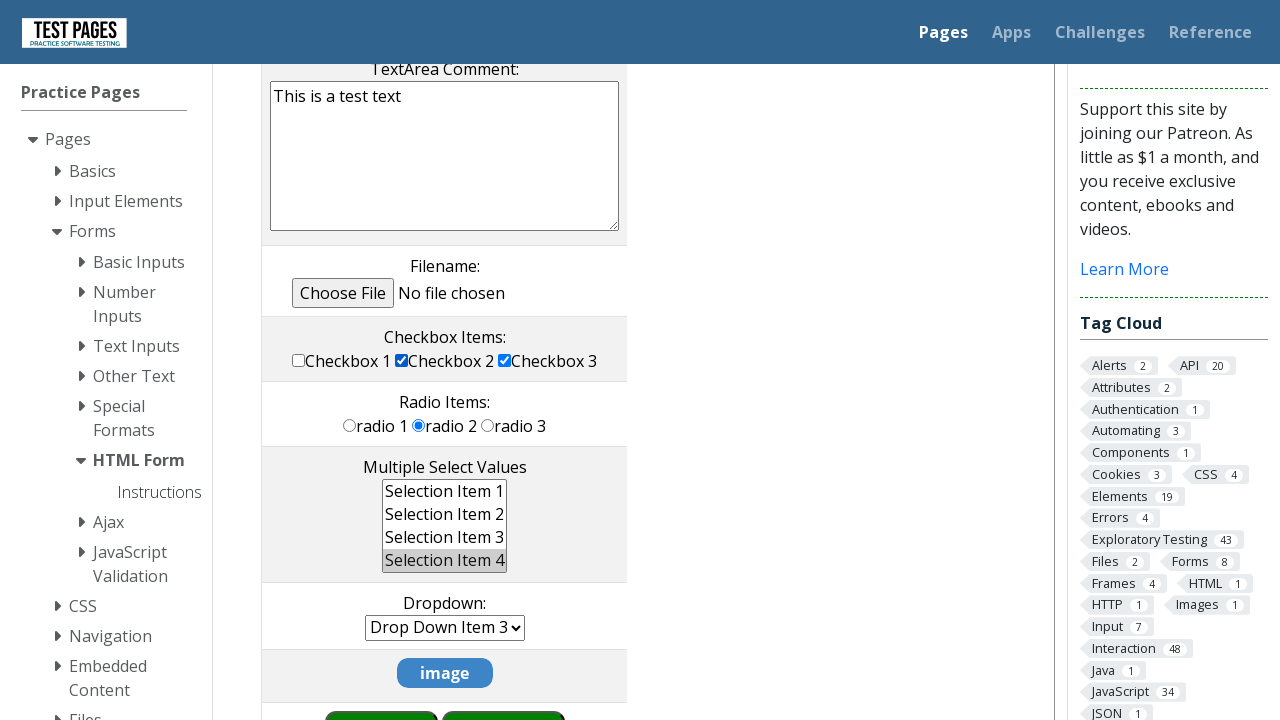

Clicked third radio button at (488, 425) on input[name='radioval'] >> nth=2
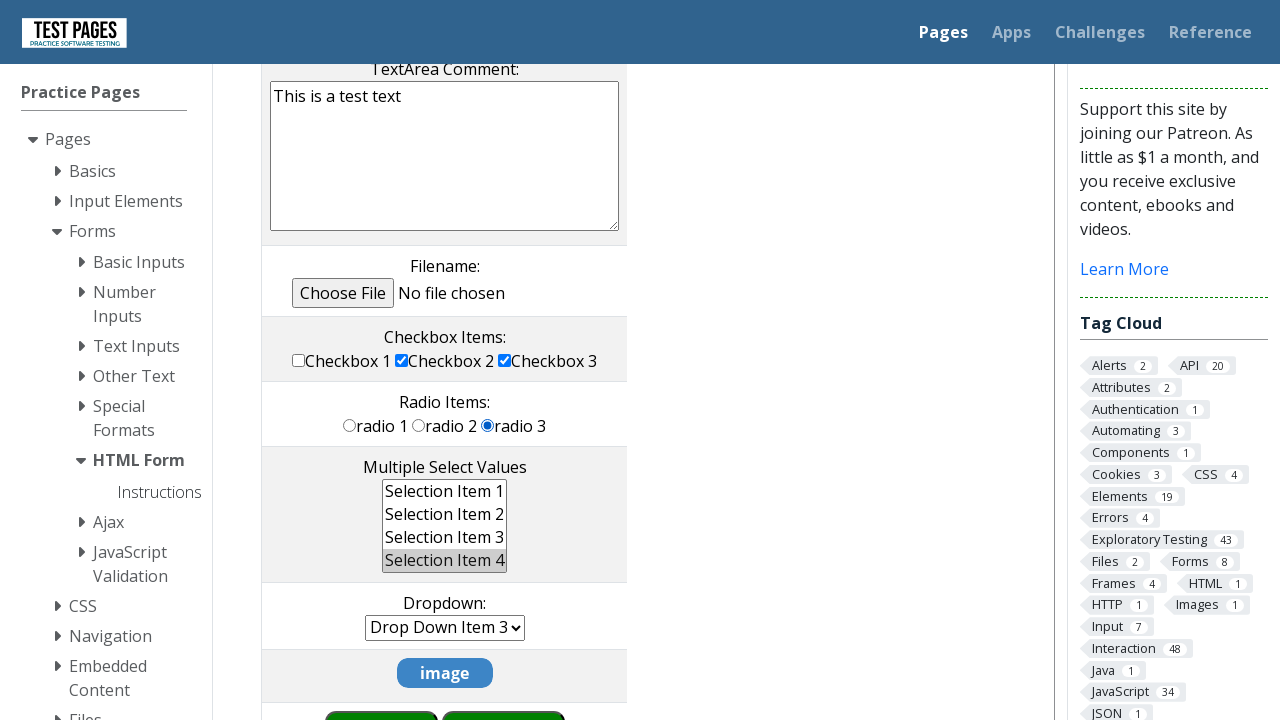

Deselected all options in multi-select on select[name='multipleselect[]']
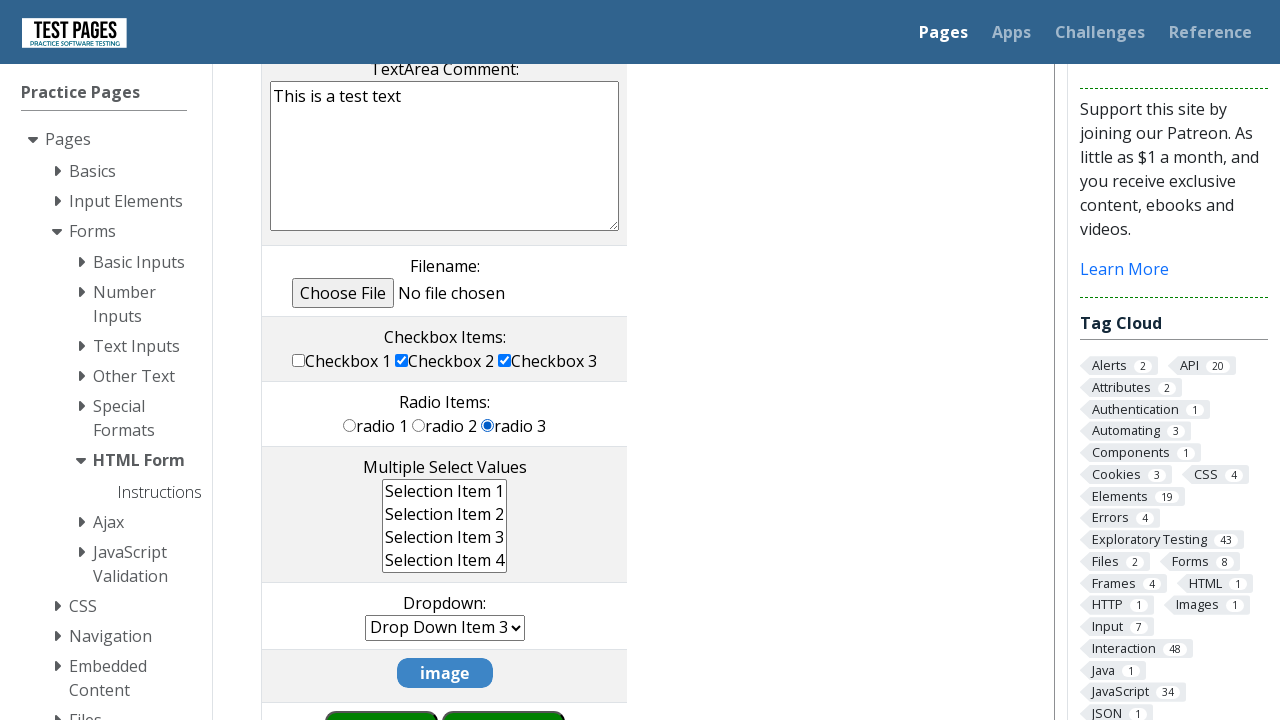

Selected 'ms1' and 'ms2' in multi-select on select[name='multipleselect[]']
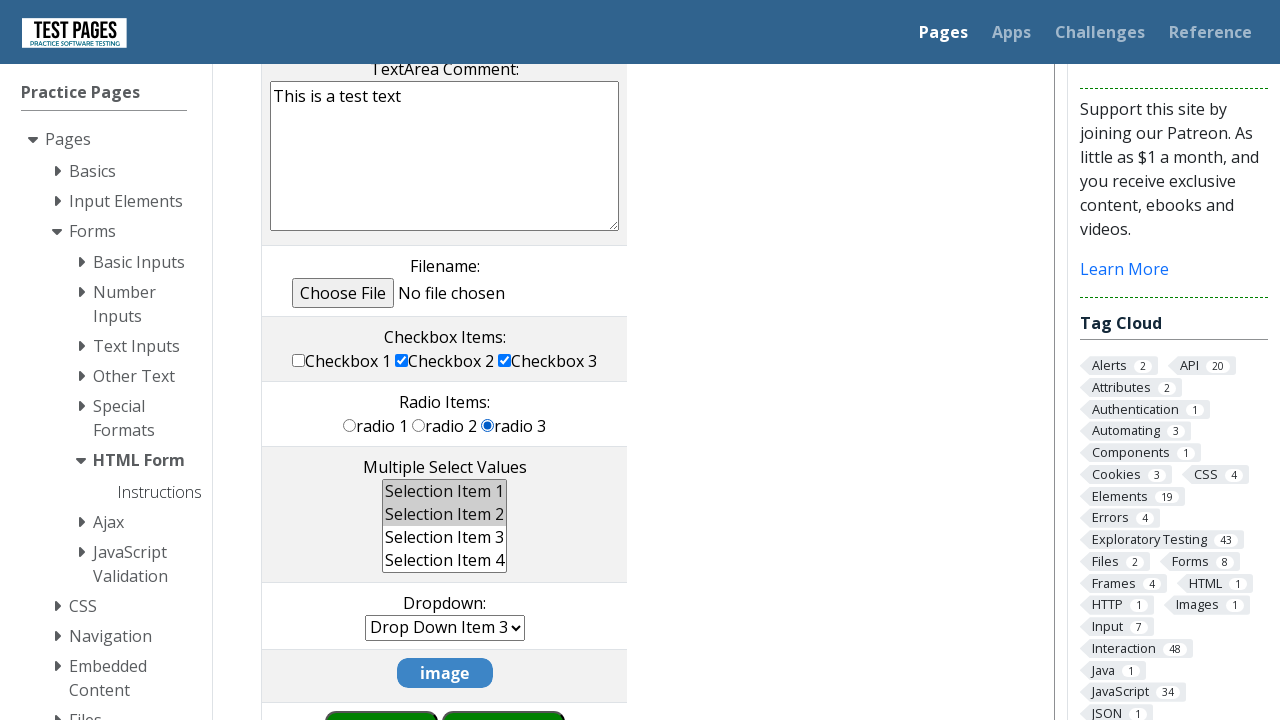

Selected dropdown option at index 2 on select[name='dropdown']
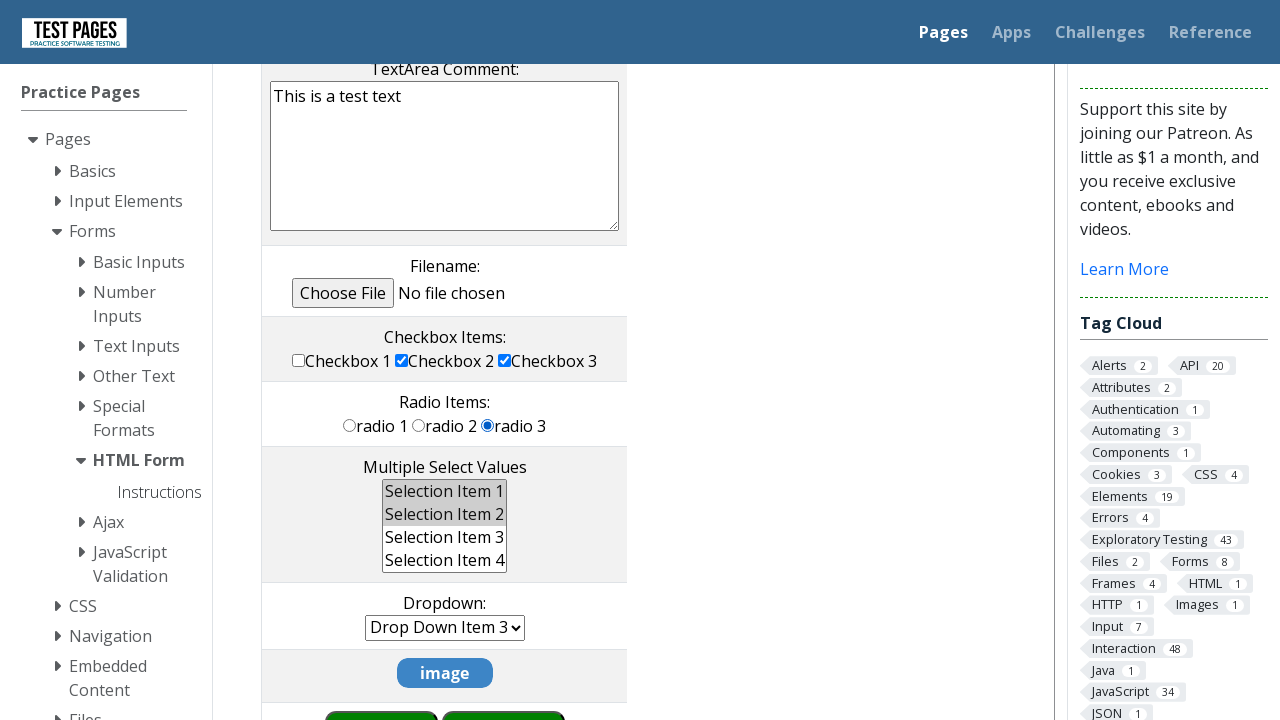

Clicked submit button to submit the form at (504, 690) on input[type='submit']
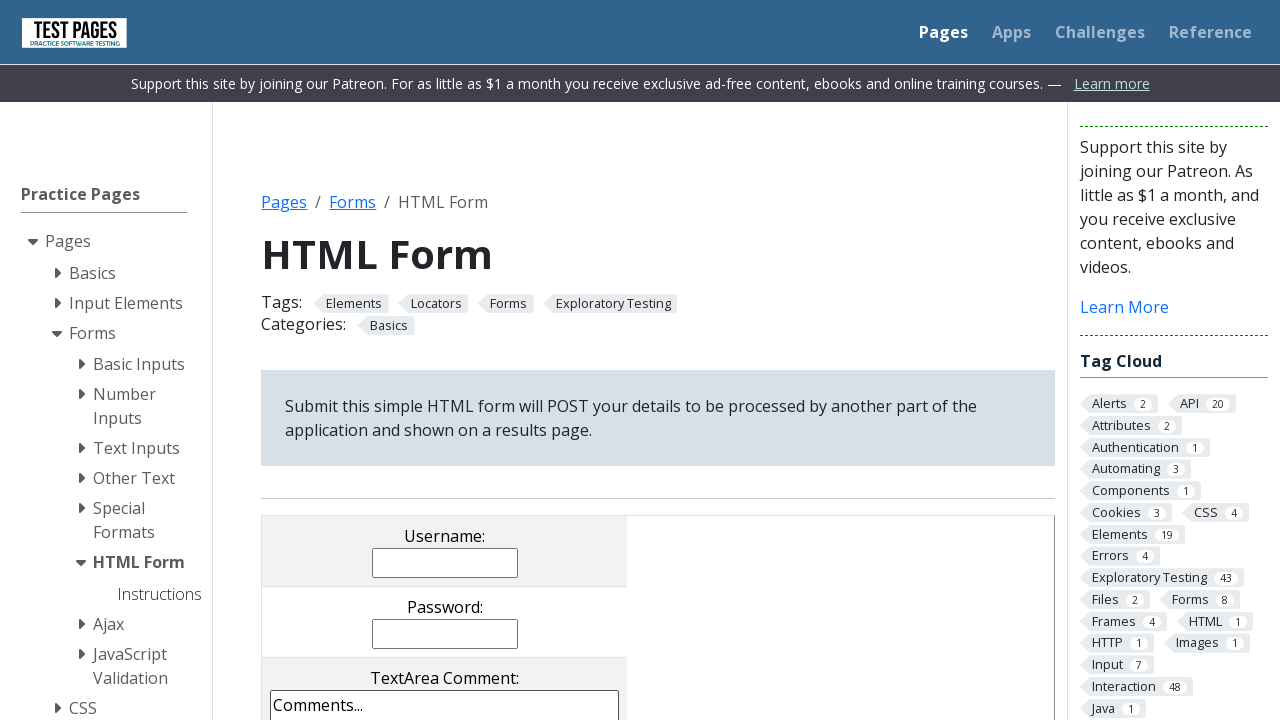

Form submission completed and page loaded
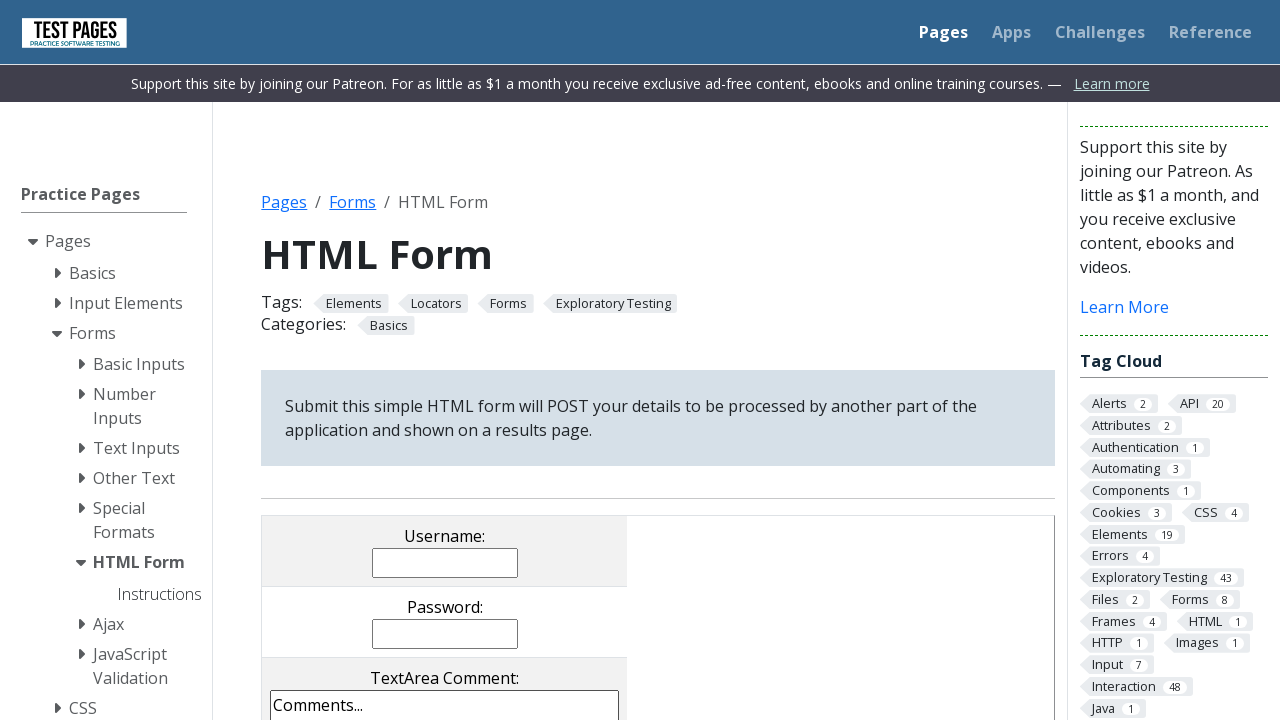

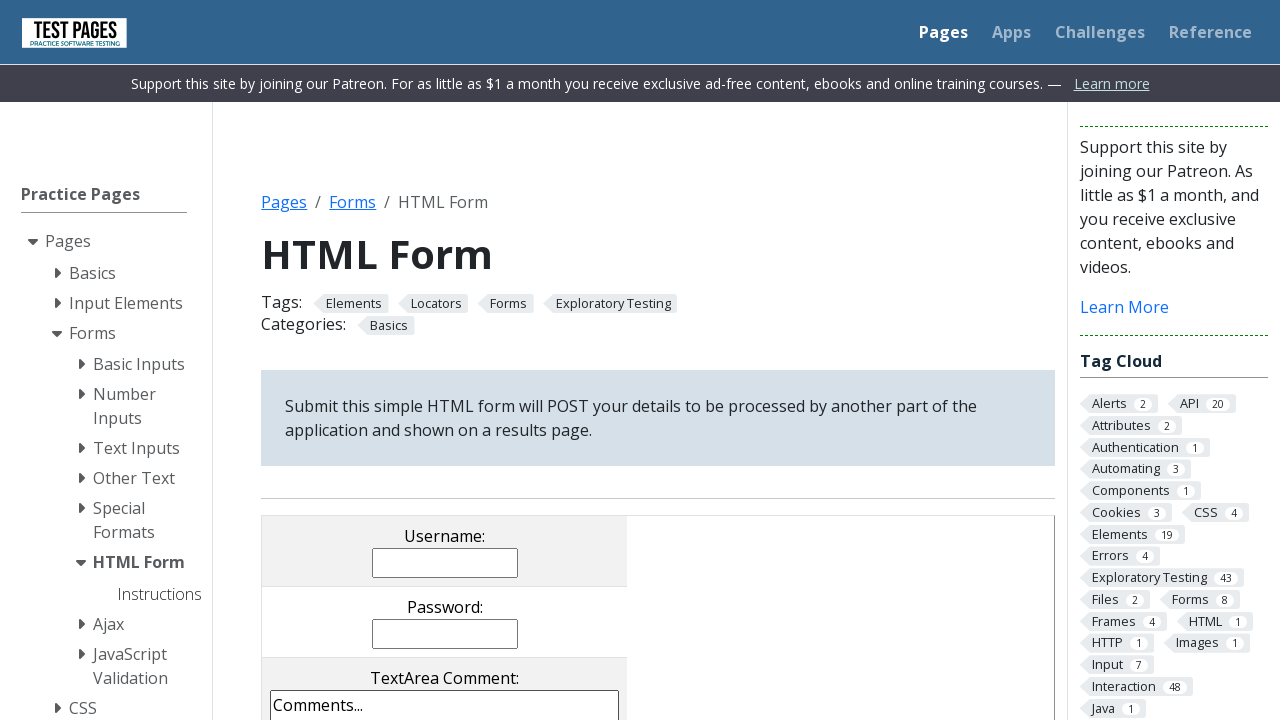